Tests a registration form by filling in first name, last name, and email fields, submitting the form, and verifying the success message is displayed.

Starting URL: http://suninjuly.github.io/registration1.html

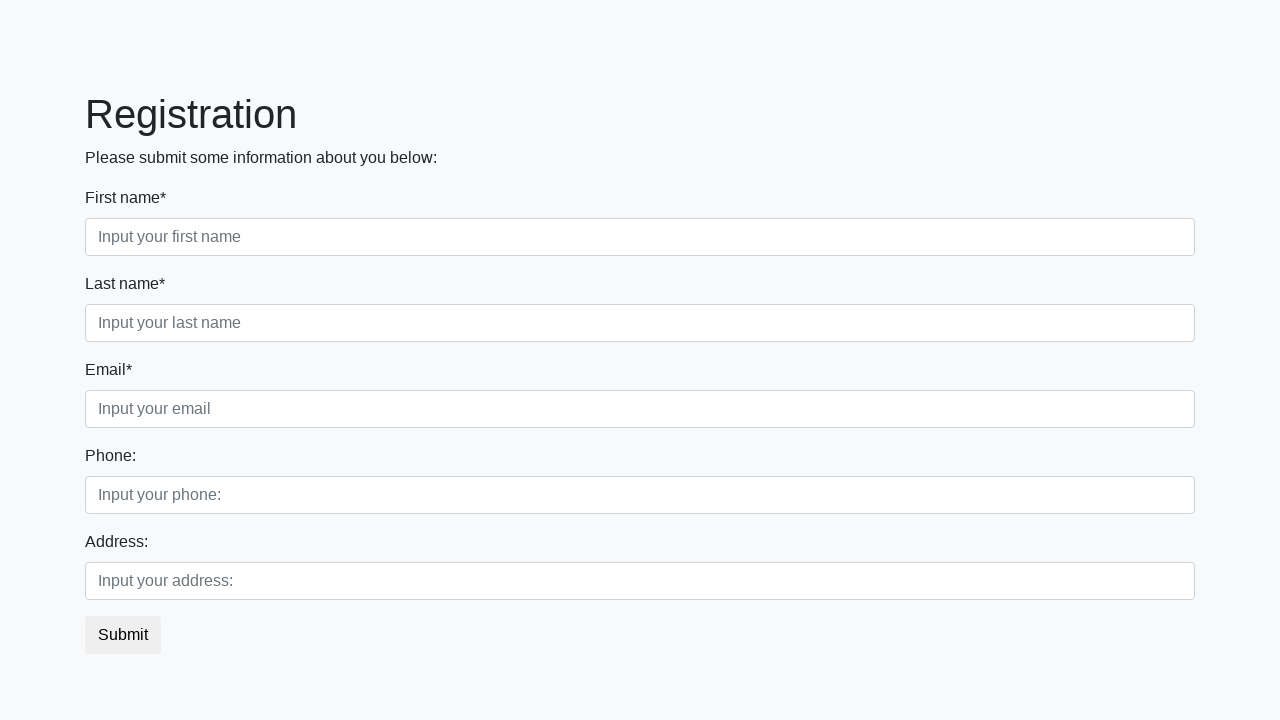

Filled first name field with 'Ivan' on .first_block .first_class .first
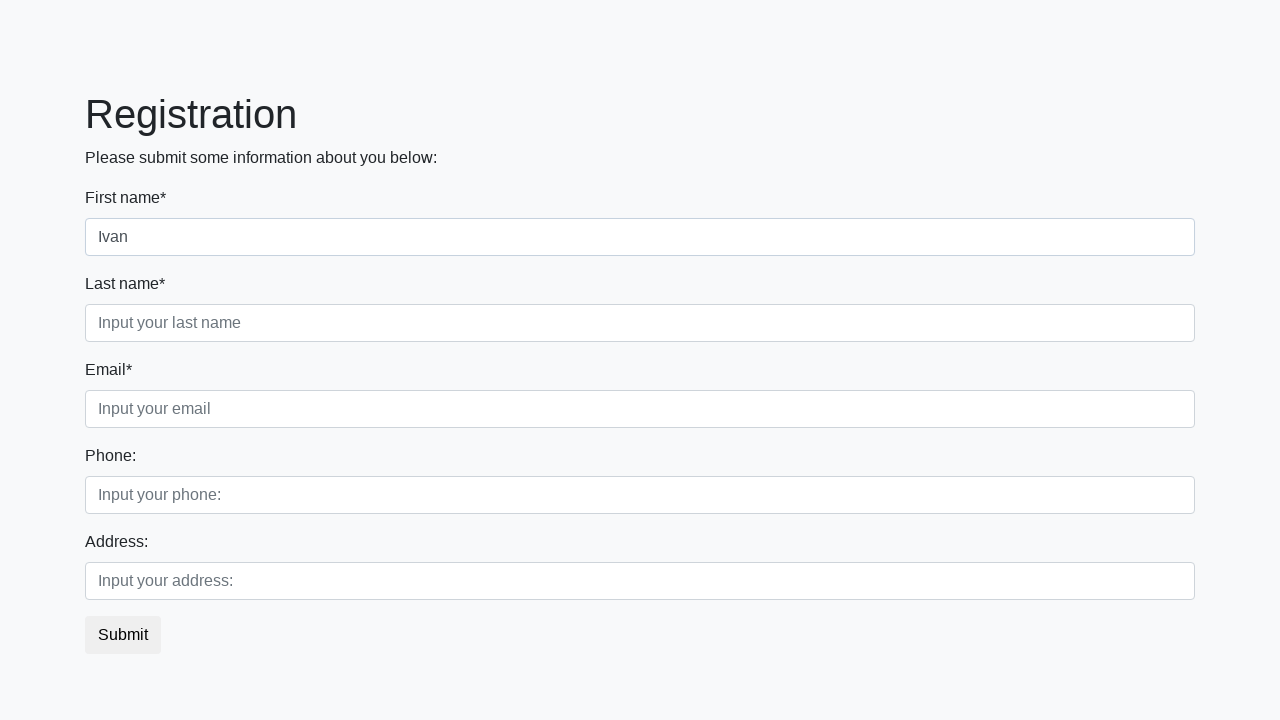

Filled last name field with 'Petrov' on .first_block .second_class .second
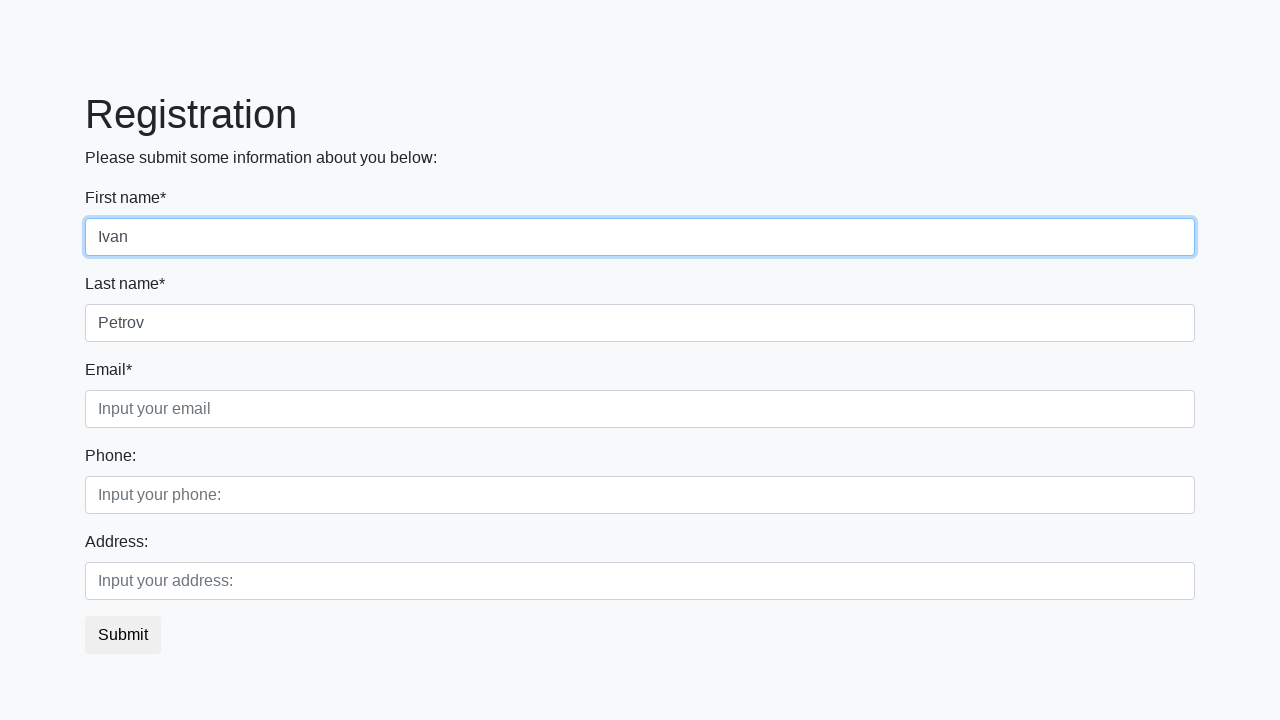

Filled email field with 'testuser@example.com' on .first_block .third_class .third
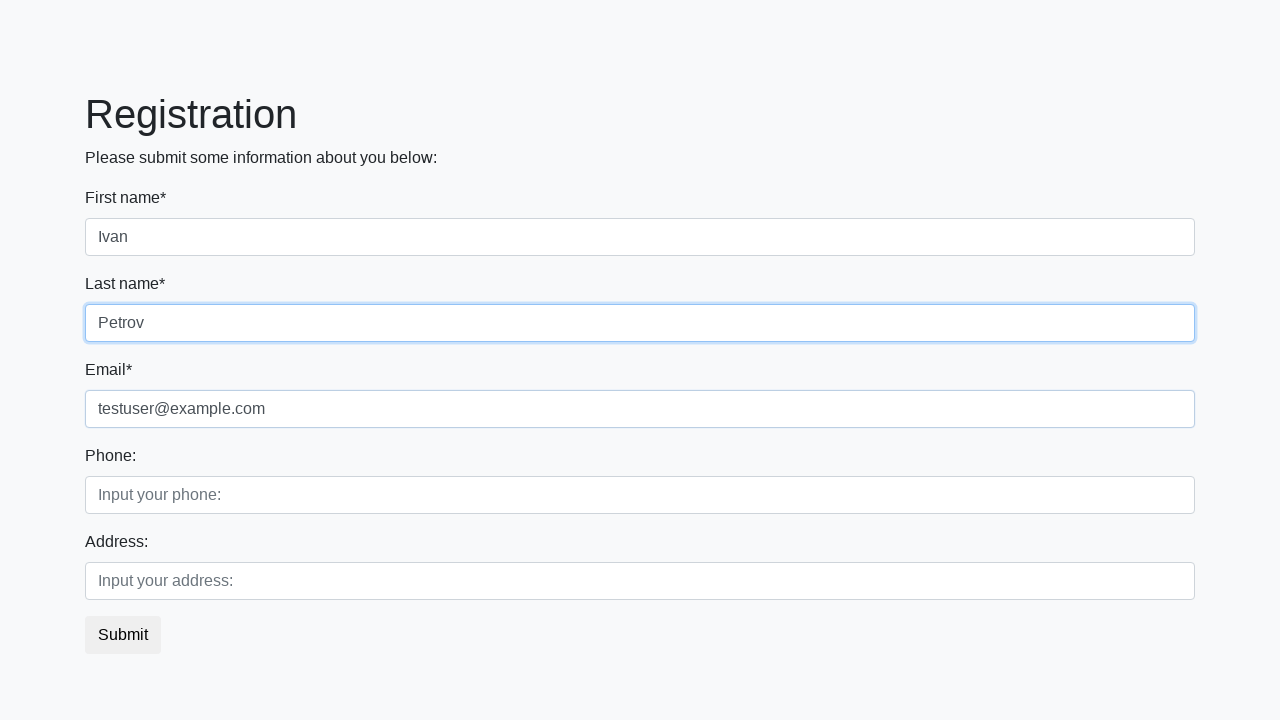

Clicked submit button to register at (123, 635) on button.btn
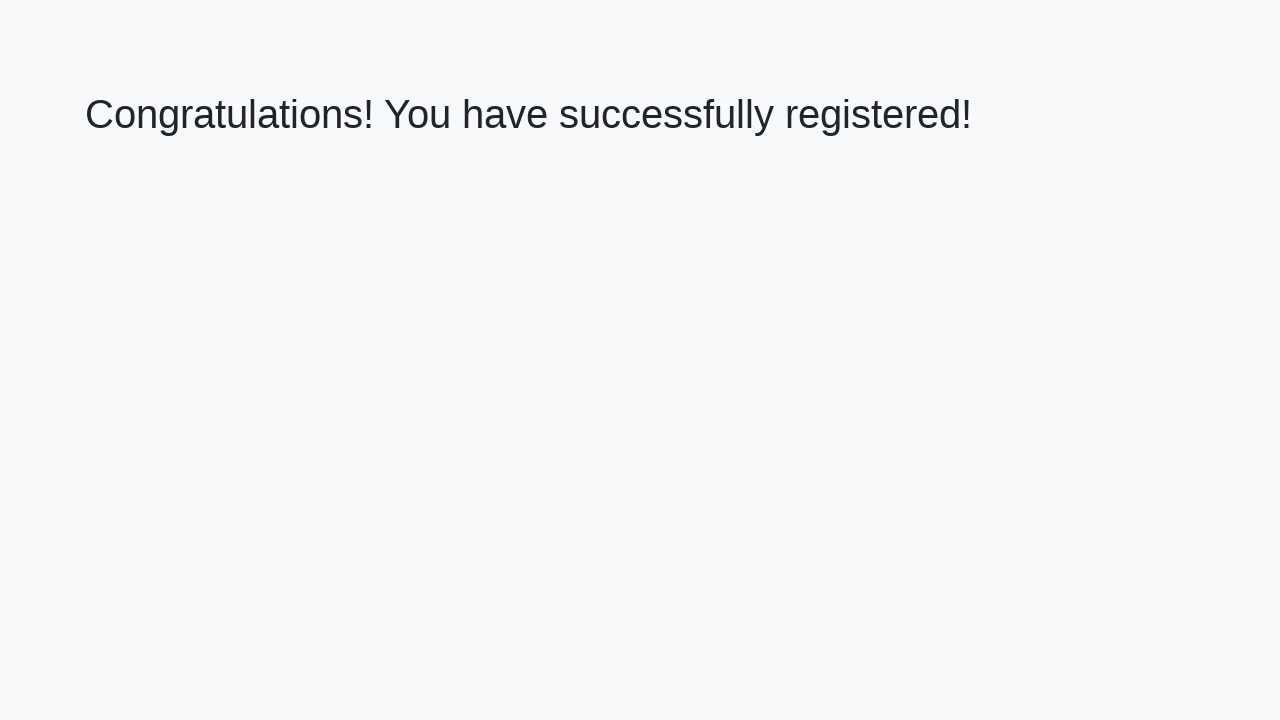

Success message heading loaded
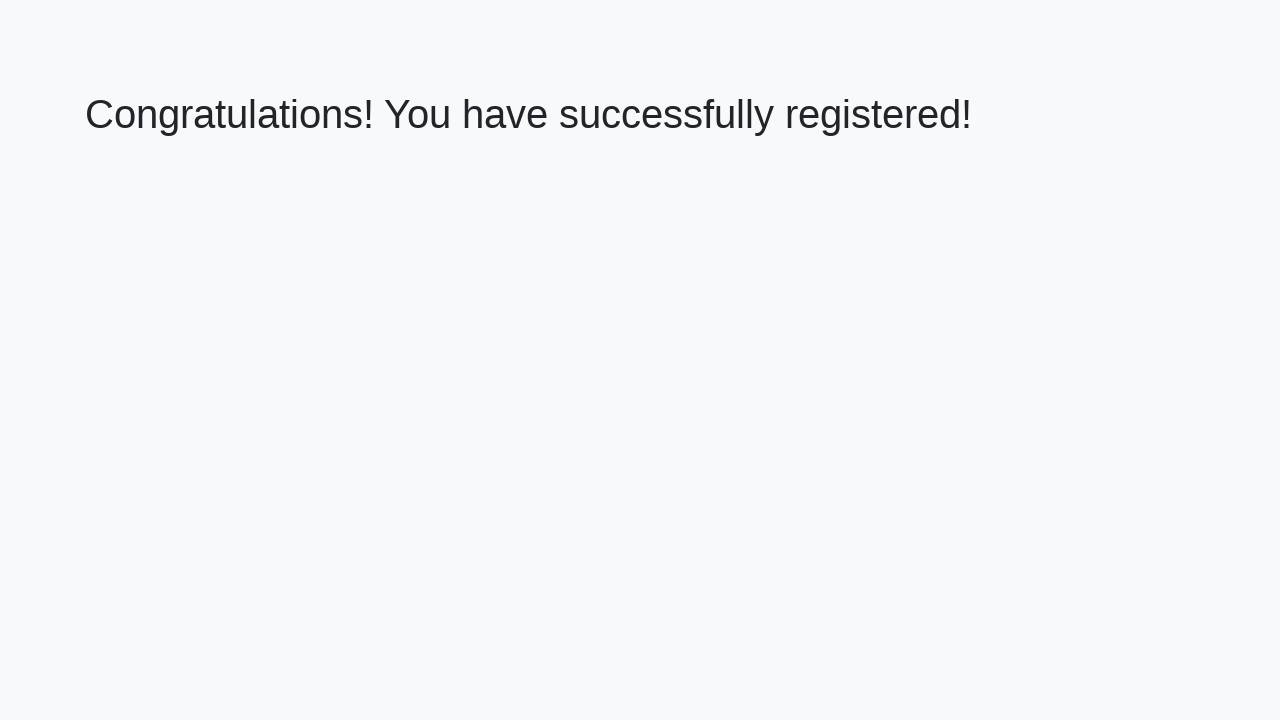

Retrieved success message text
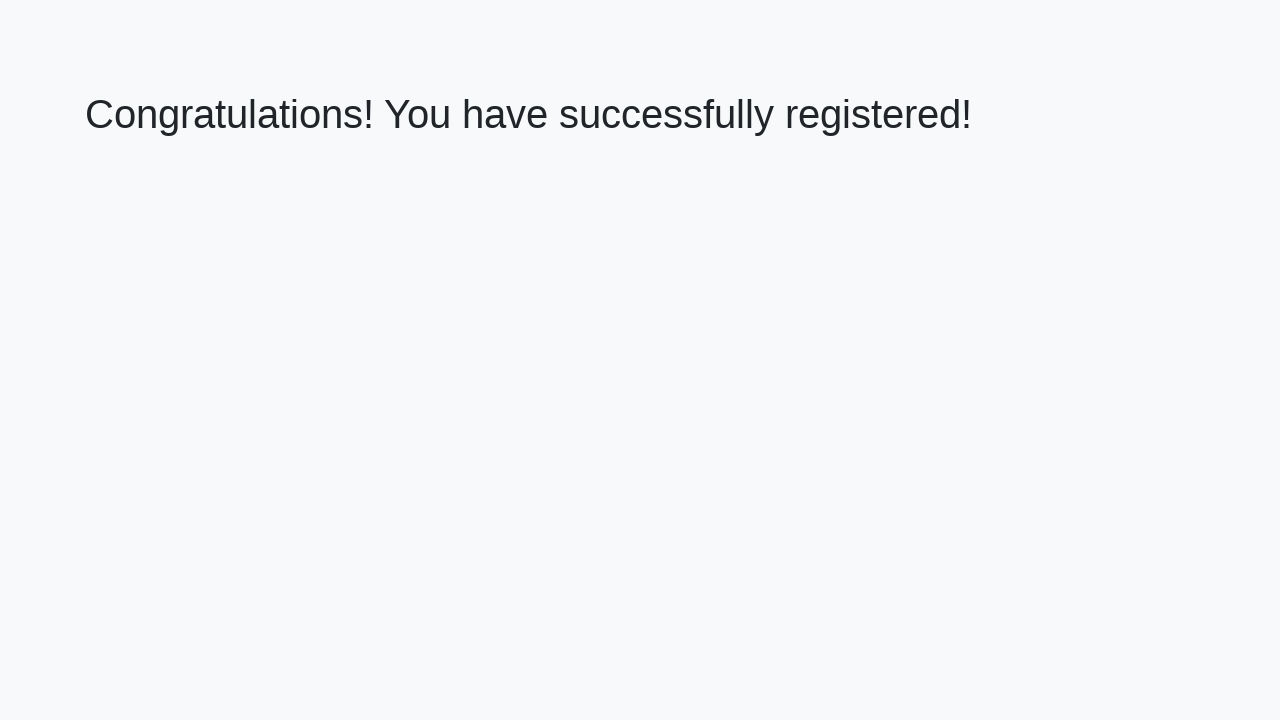

Verified success message: 'Congratulations! You have successfully registered!'
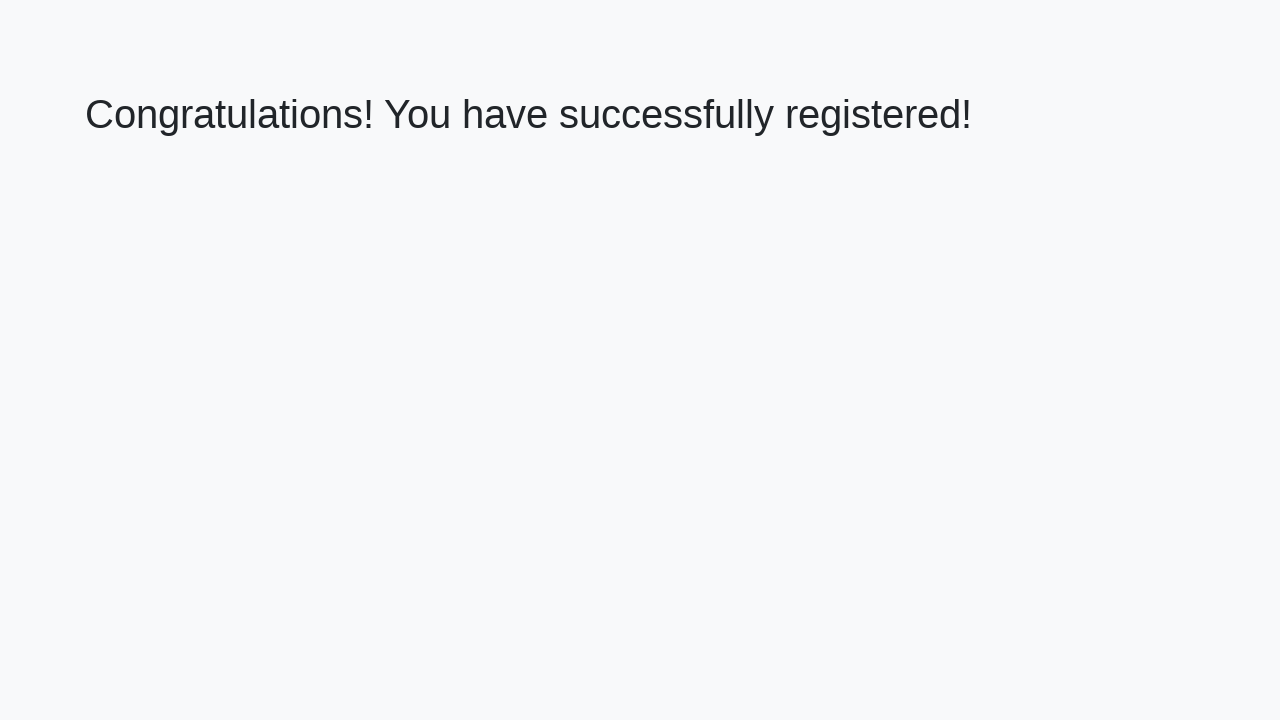

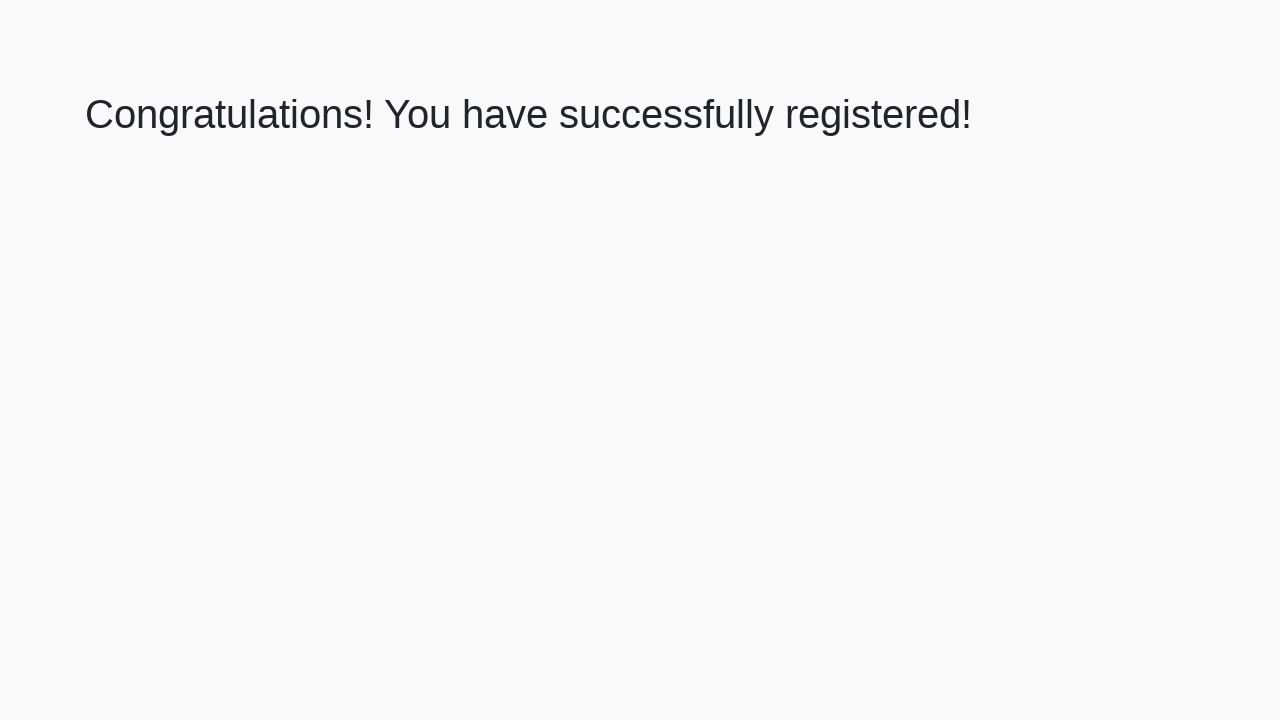